Tests handling of JavaScript alerts, confirms, and prompts by triggering each type of dialog and interacting with them

Starting URL: https://the-internet.herokuapp.com/javascript_alerts

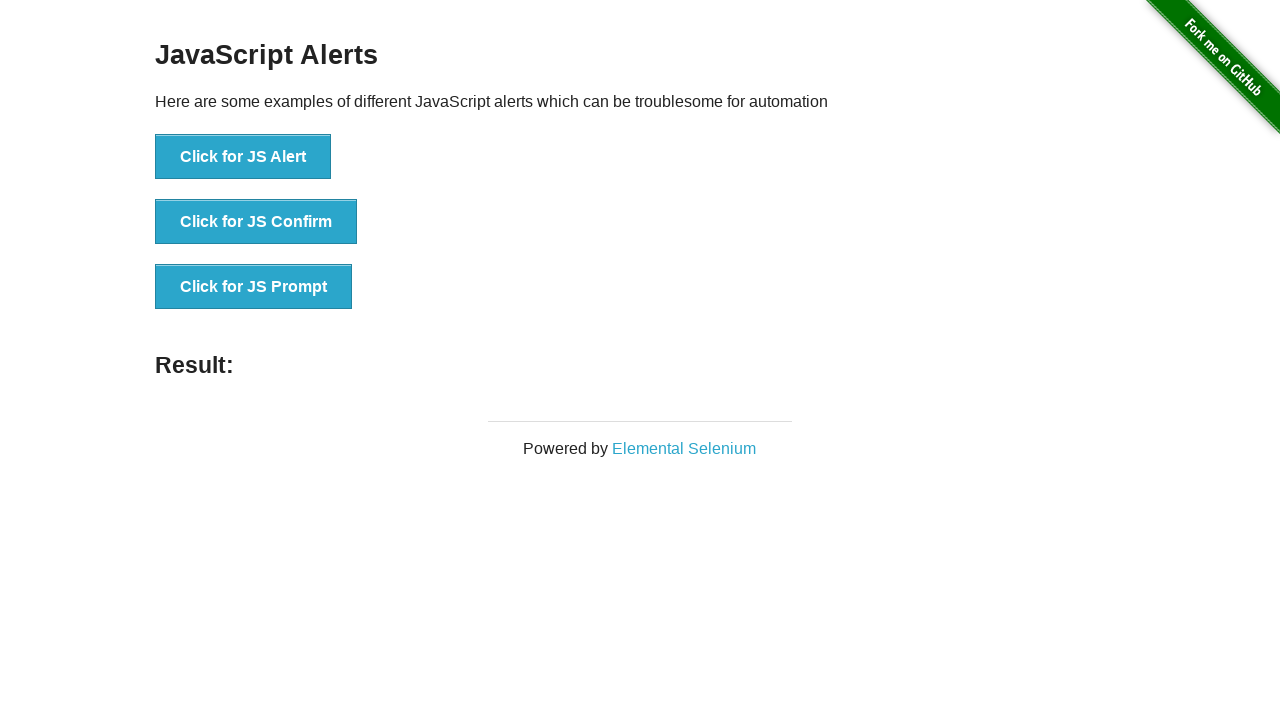

Clicked 'Click for JS Alert' button at (243, 157) on xpath=//button[text()='Click for JS Alert']
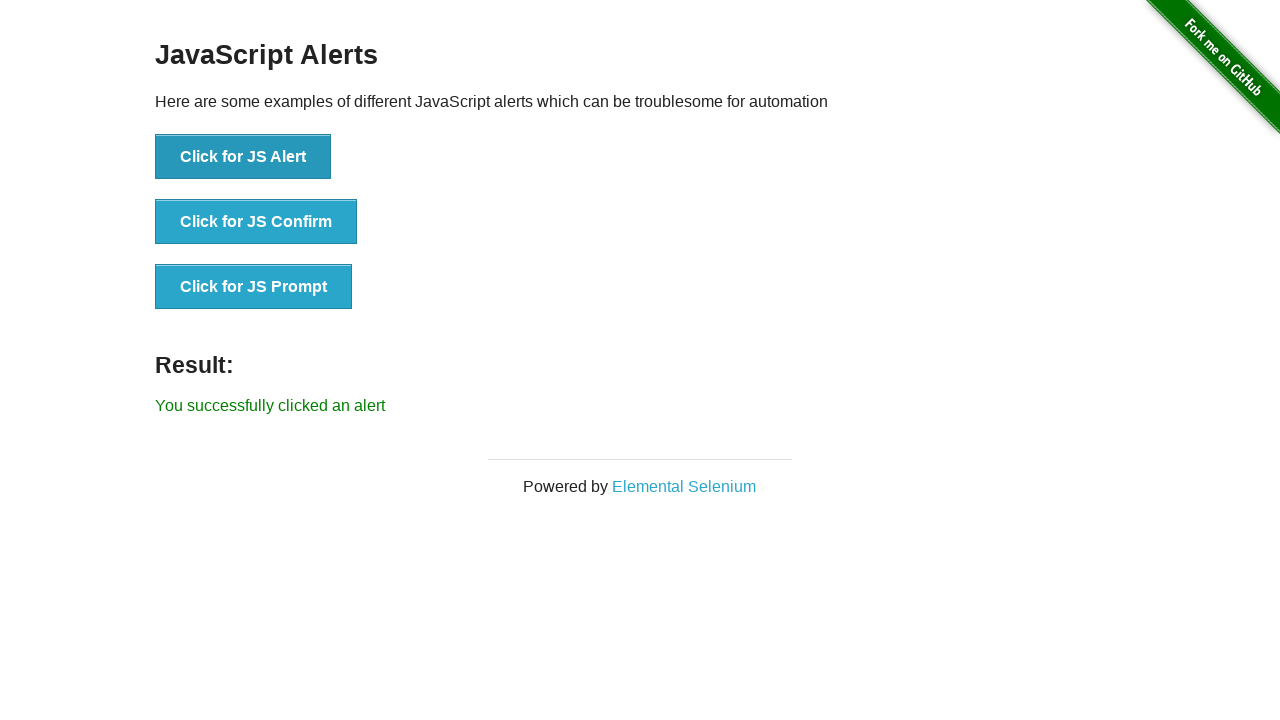

Set up dialog handler to accept alerts
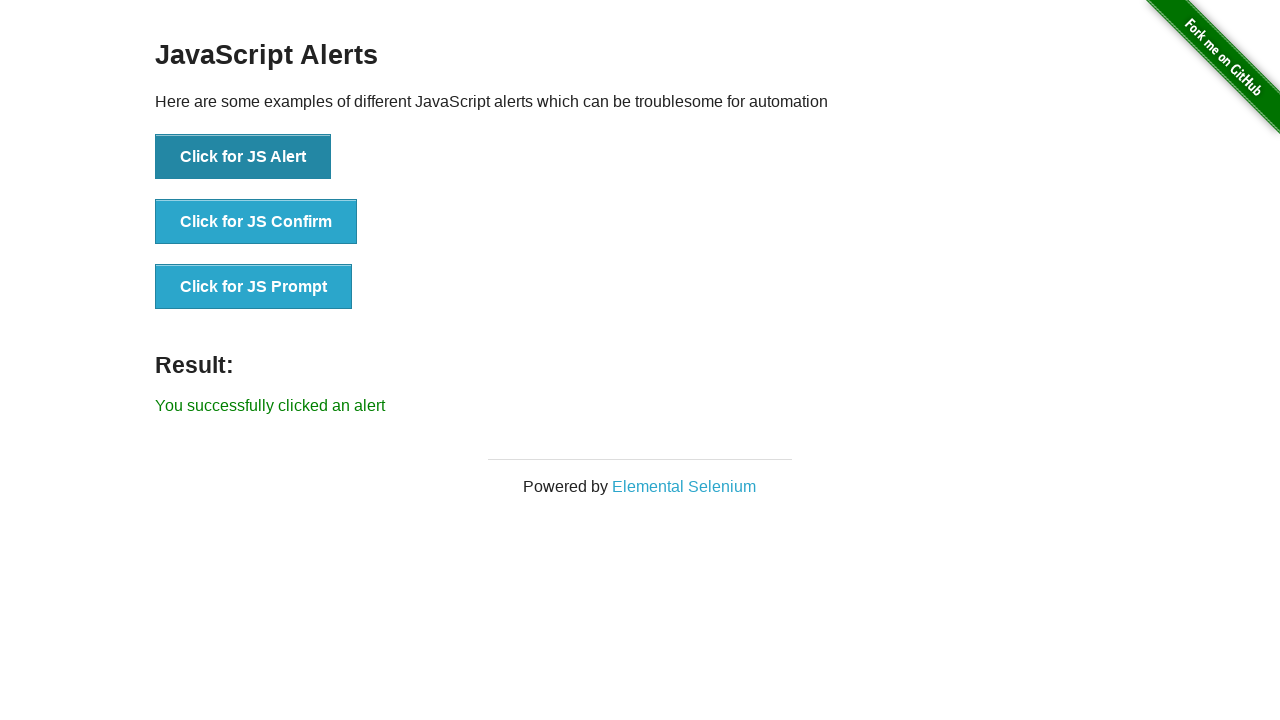

Alert result message appeared
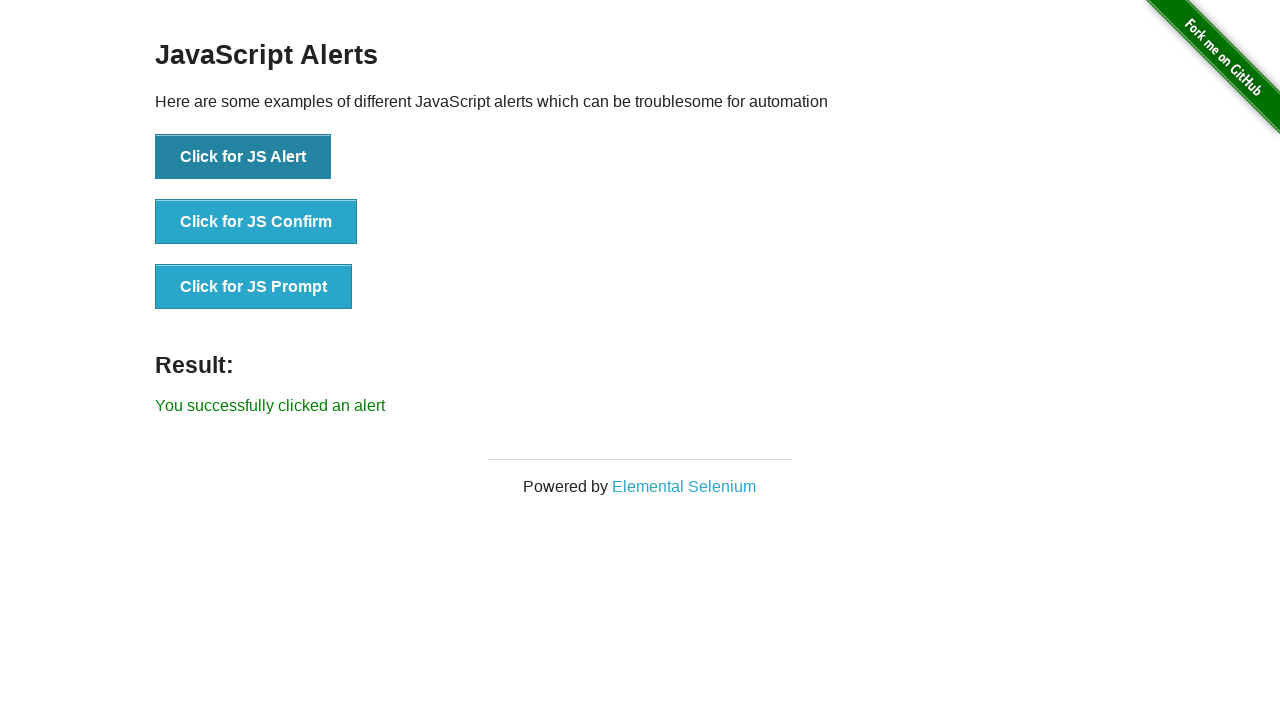

Clicked 'Click for JS Confirm' button at (256, 222) on xpath=//button[text()='Click for JS Confirm']
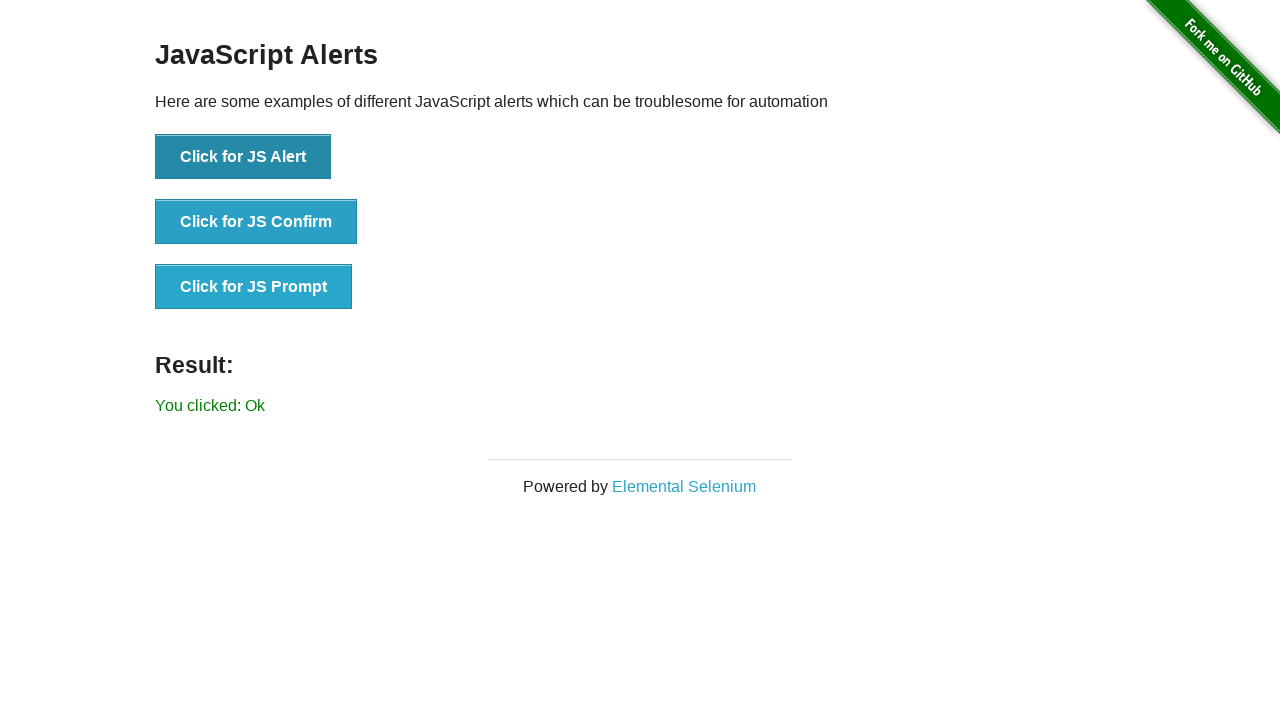

Set up dialog handler to dismiss confirms
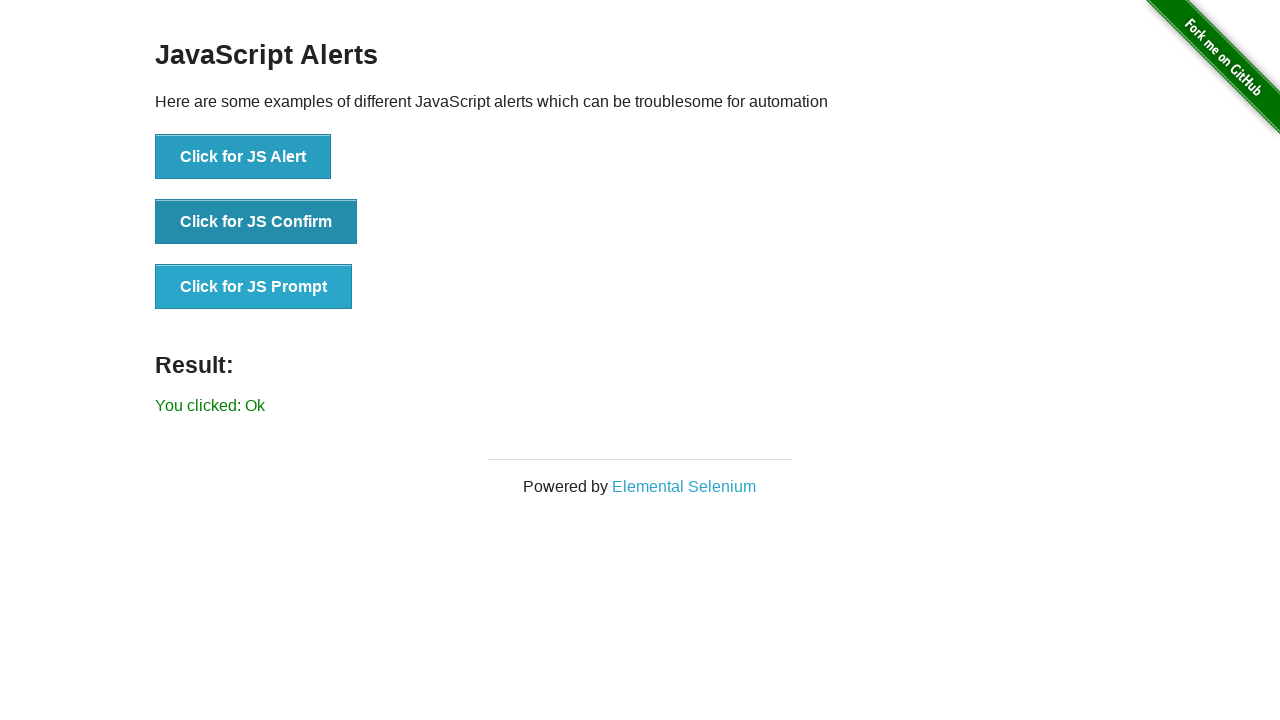

Confirm result message appeared
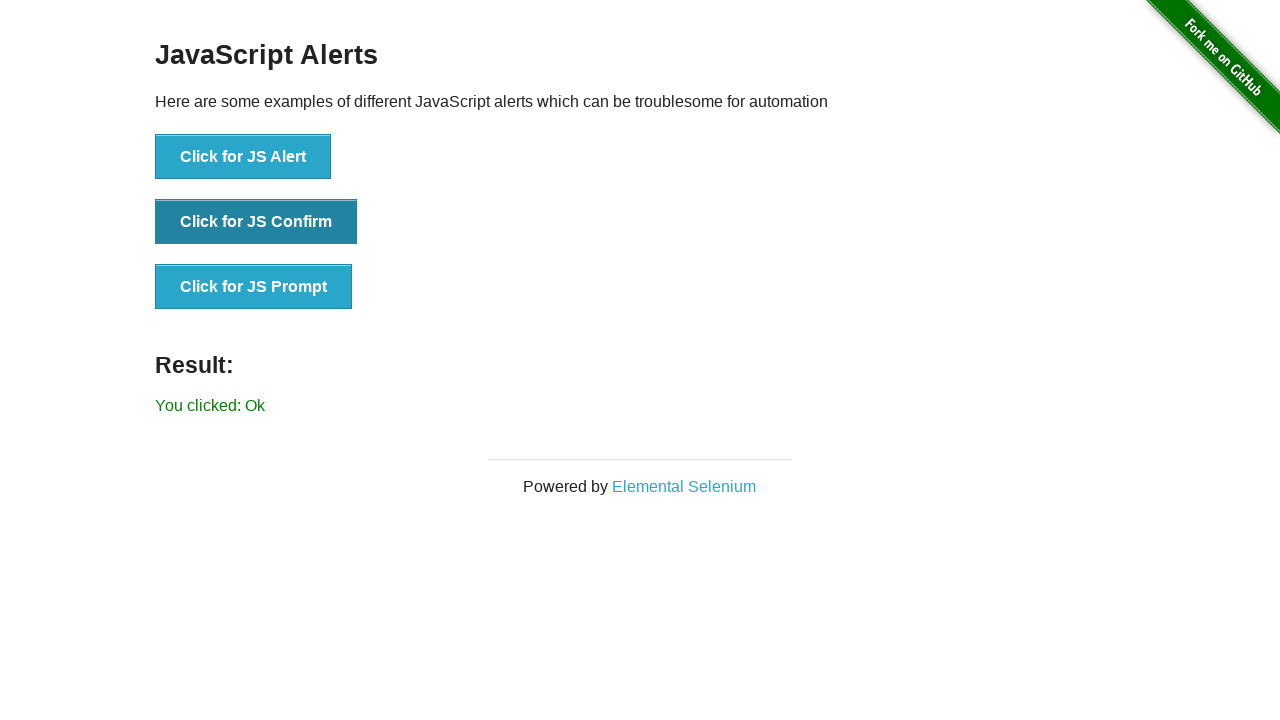

Set up dialog handler to accept prompt with text
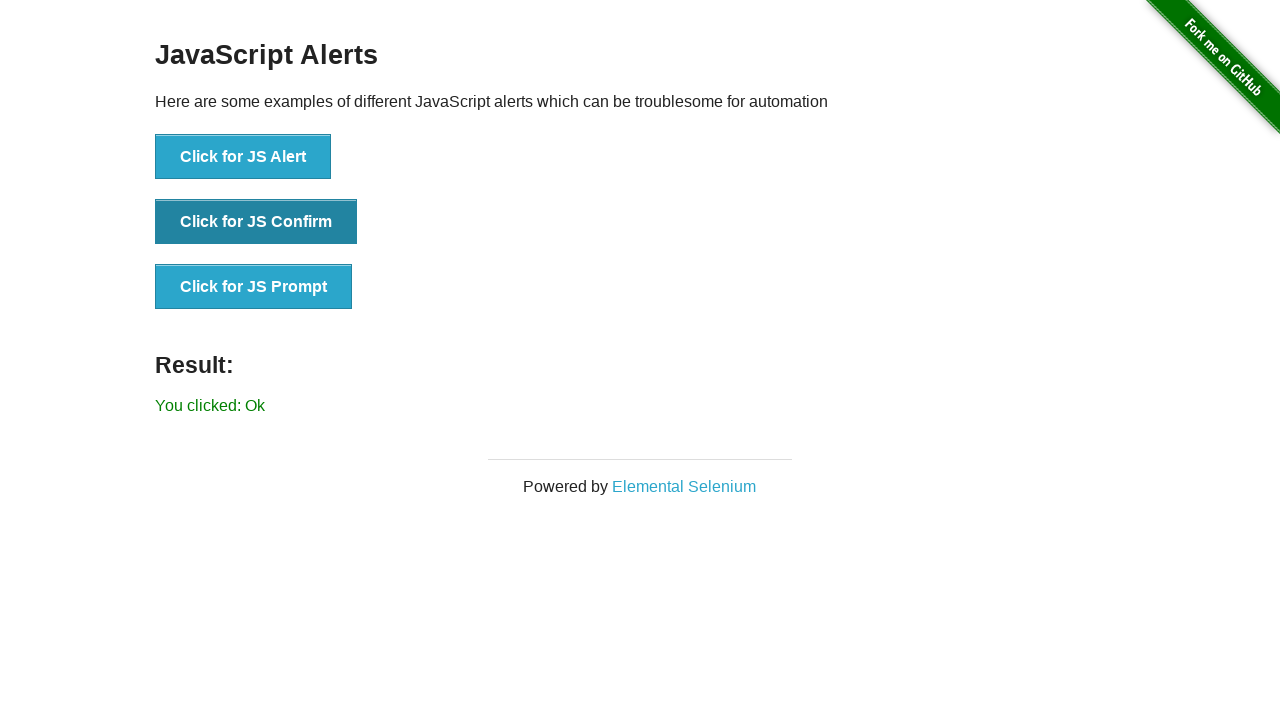

Clicked 'Click for JS Prompt' button at (254, 287) on xpath=//button[text()='Click for JS Prompt']
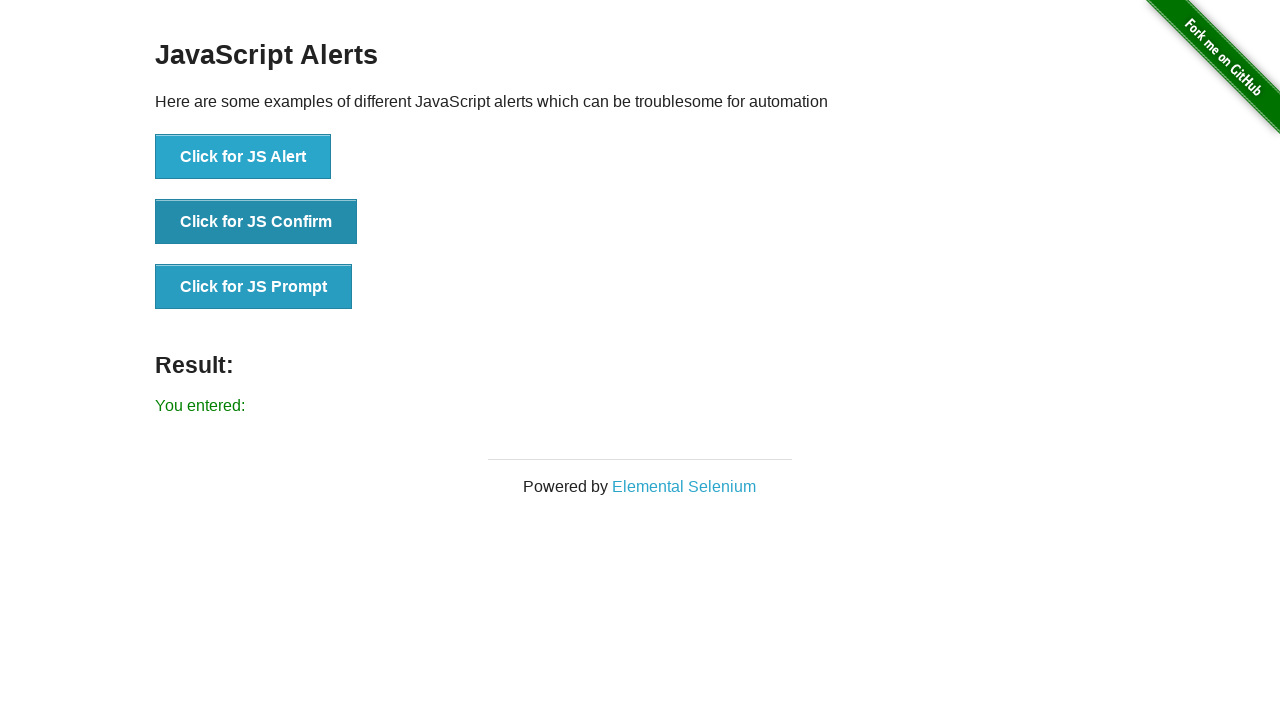

Prompt result message appeared
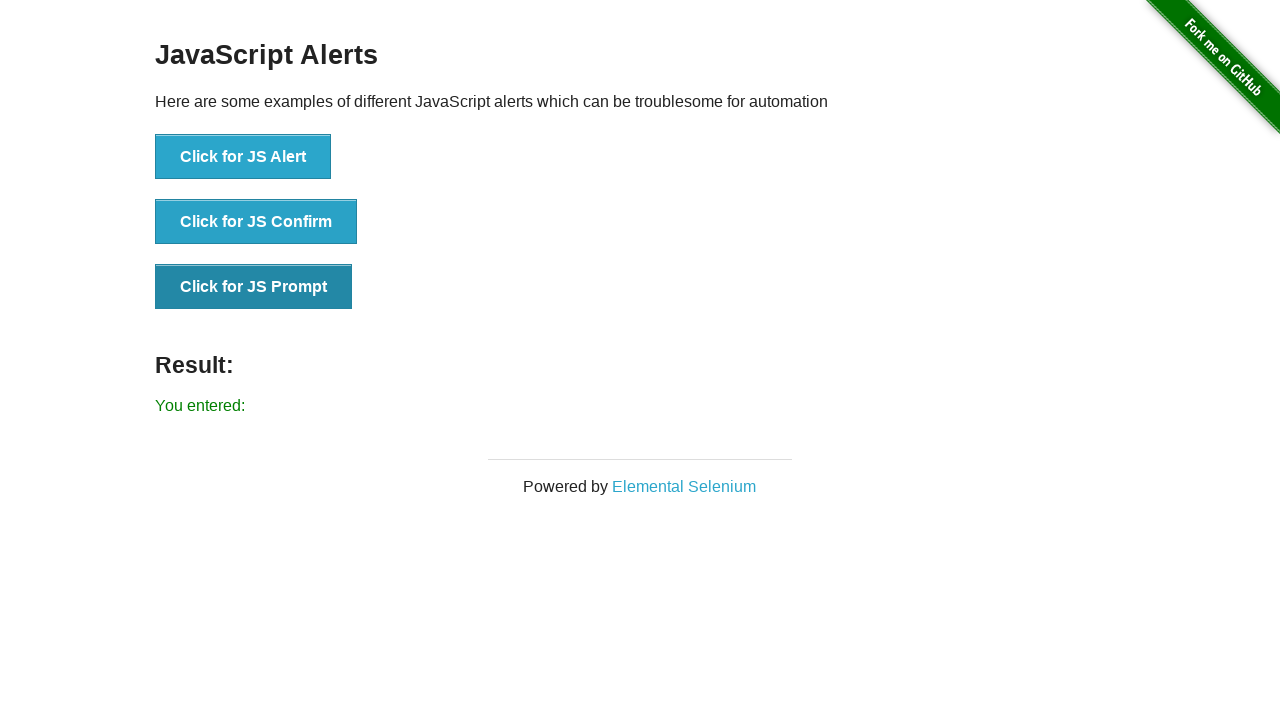

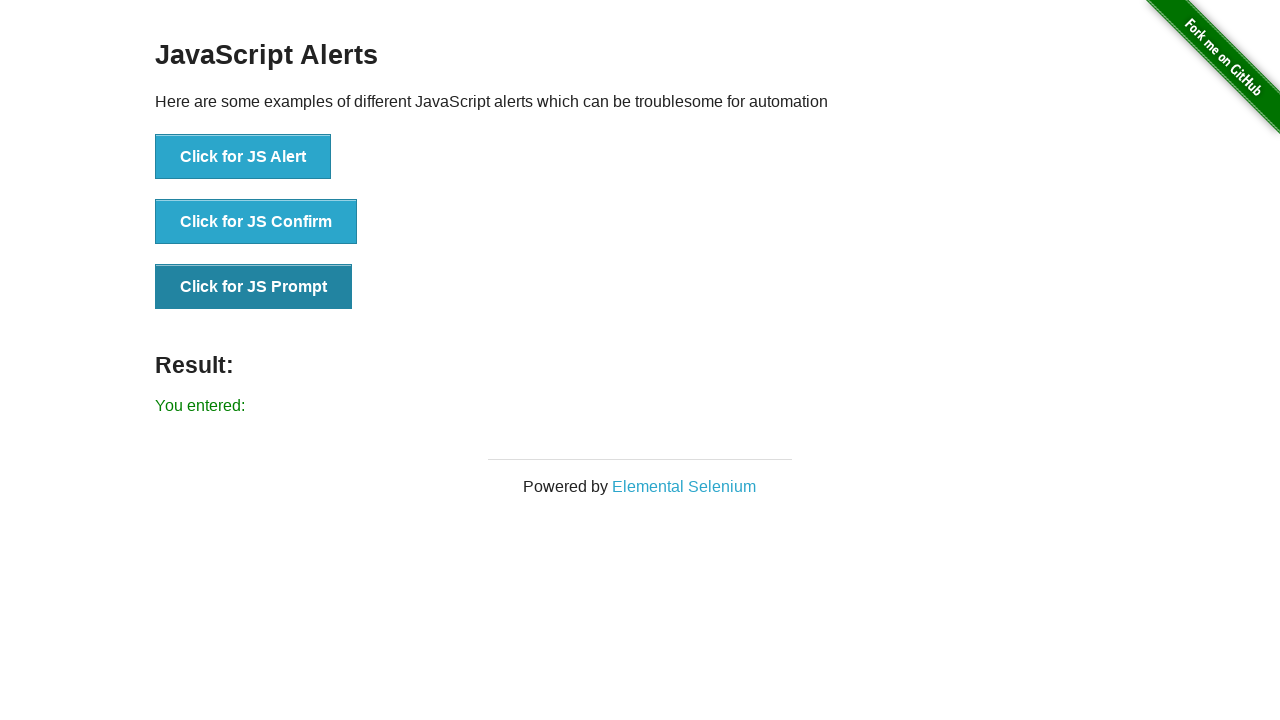